Tests iframe handling by switching to an iframe containing a JavaScript demo, clicking a button inside the iframe, then switching back to the main content and clicking the Run button.

Starting URL: https://www.w3schools.com/js/tryit.asp?filename=tryjs_myfirst

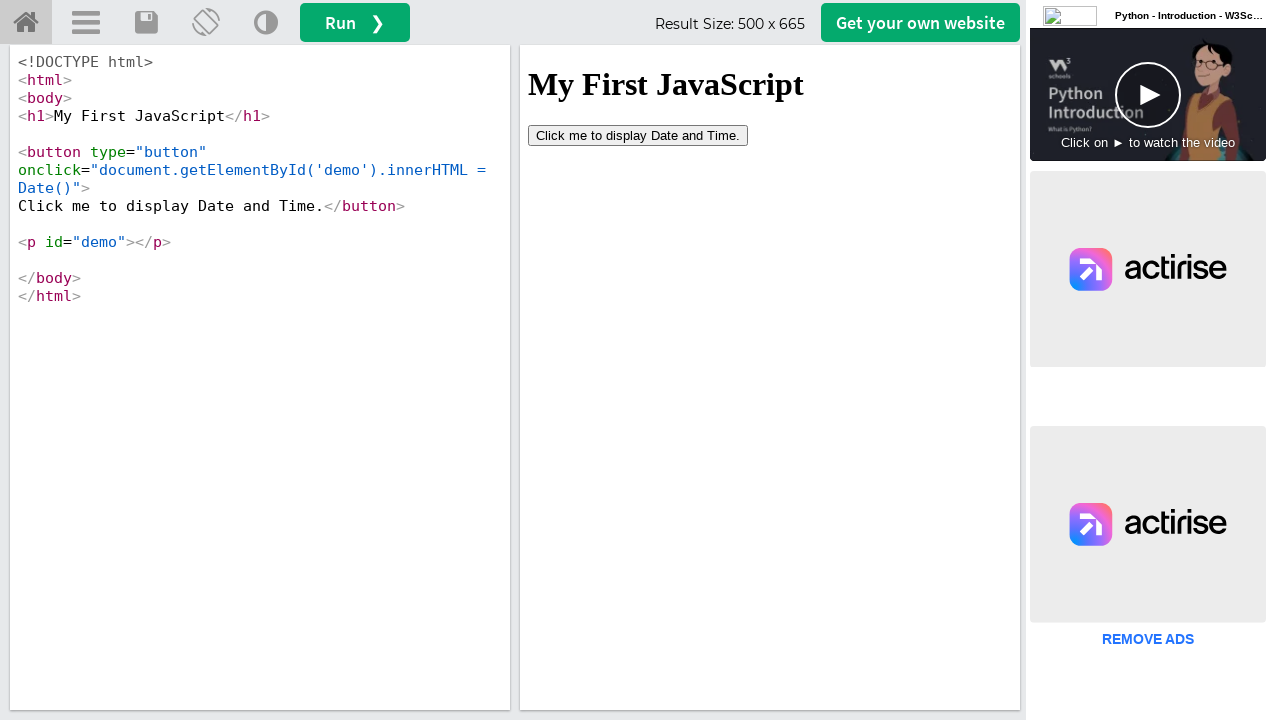

Waited for iframe#iframeResult to be present in the DOM
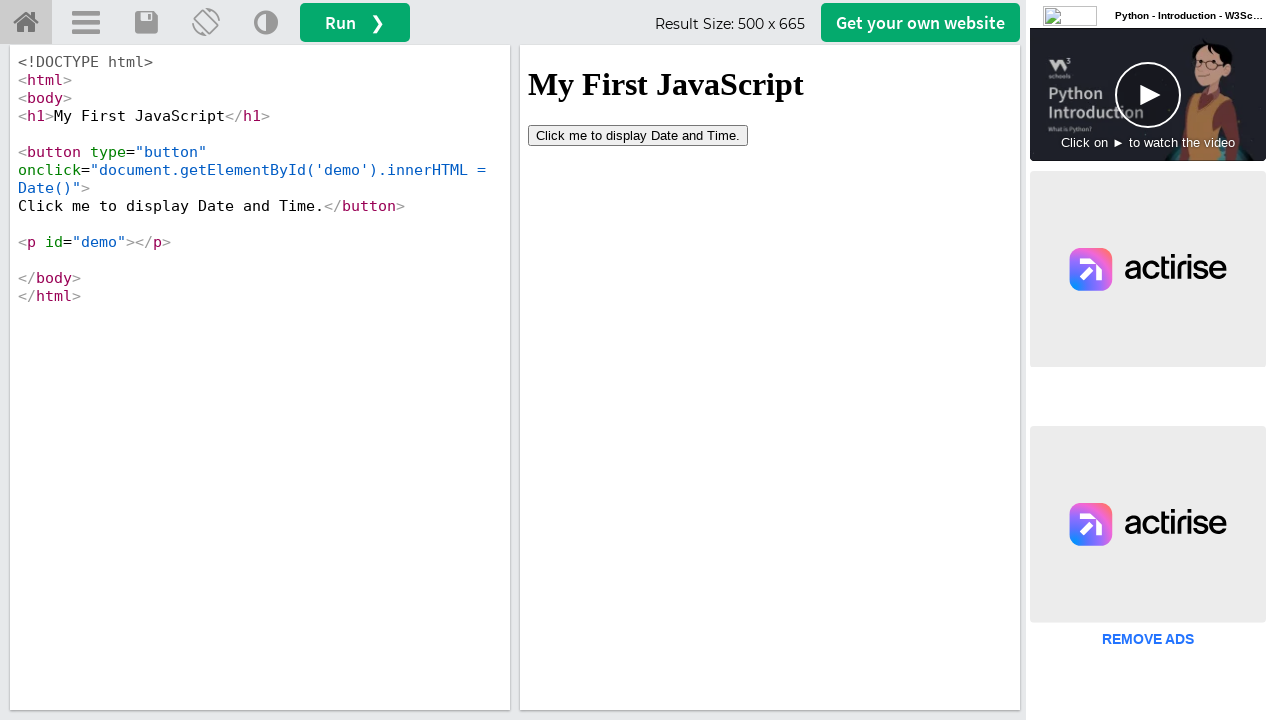

Located and switched to iframe#iframeResult containing the JavaScript demo
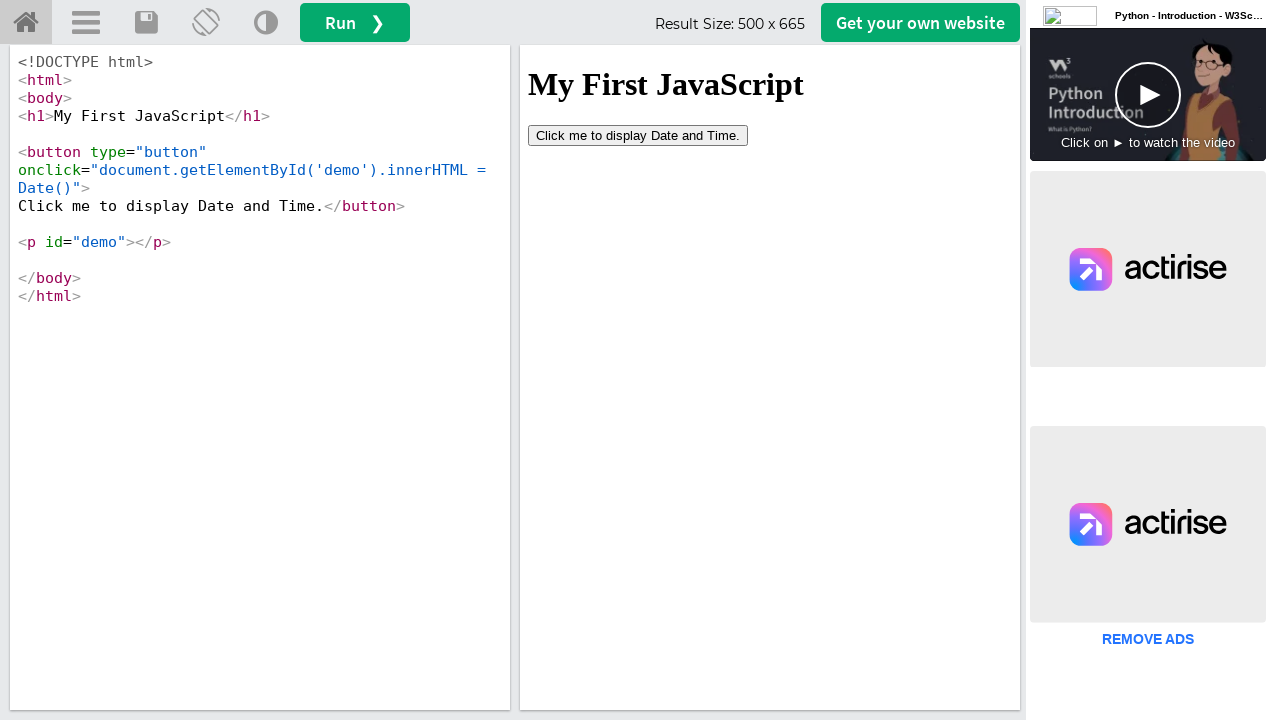

Clicked the button inside the iframe at (638, 135) on iframe#iframeResult >> internal:control=enter-frame >> button[type='button']
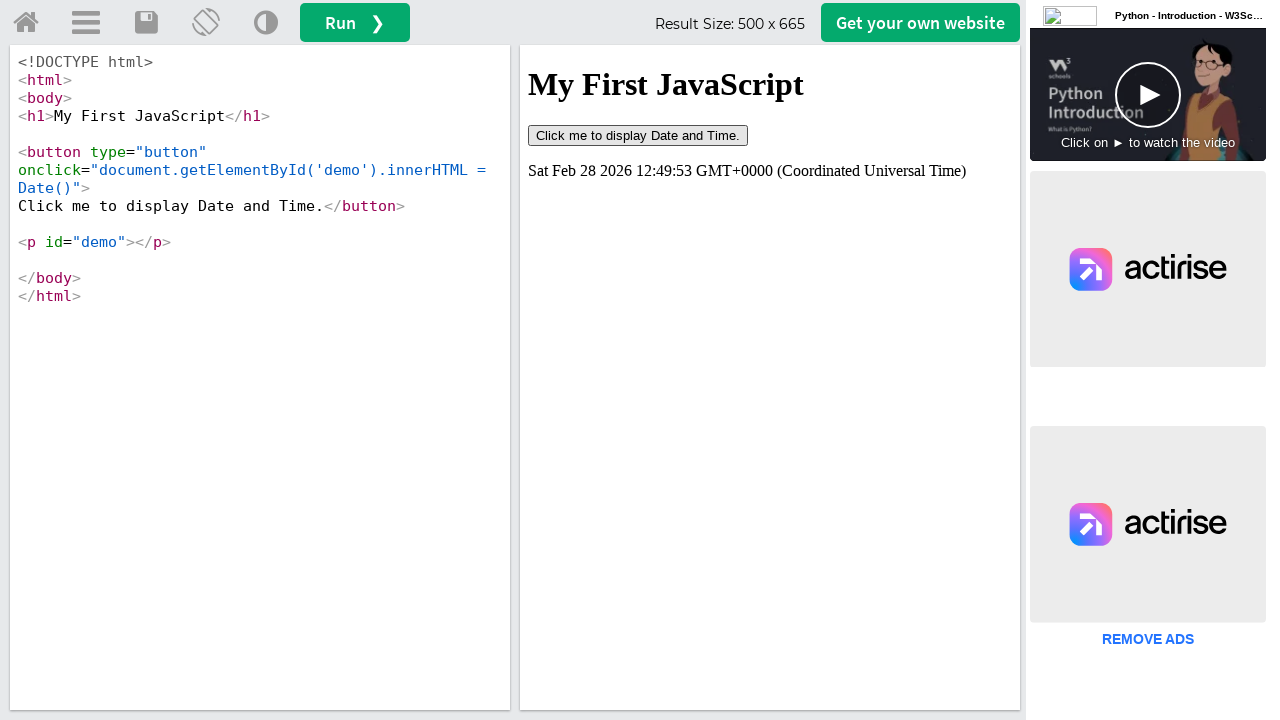

Clicked the Run button in the main content at (355, 22) on button#runbtn
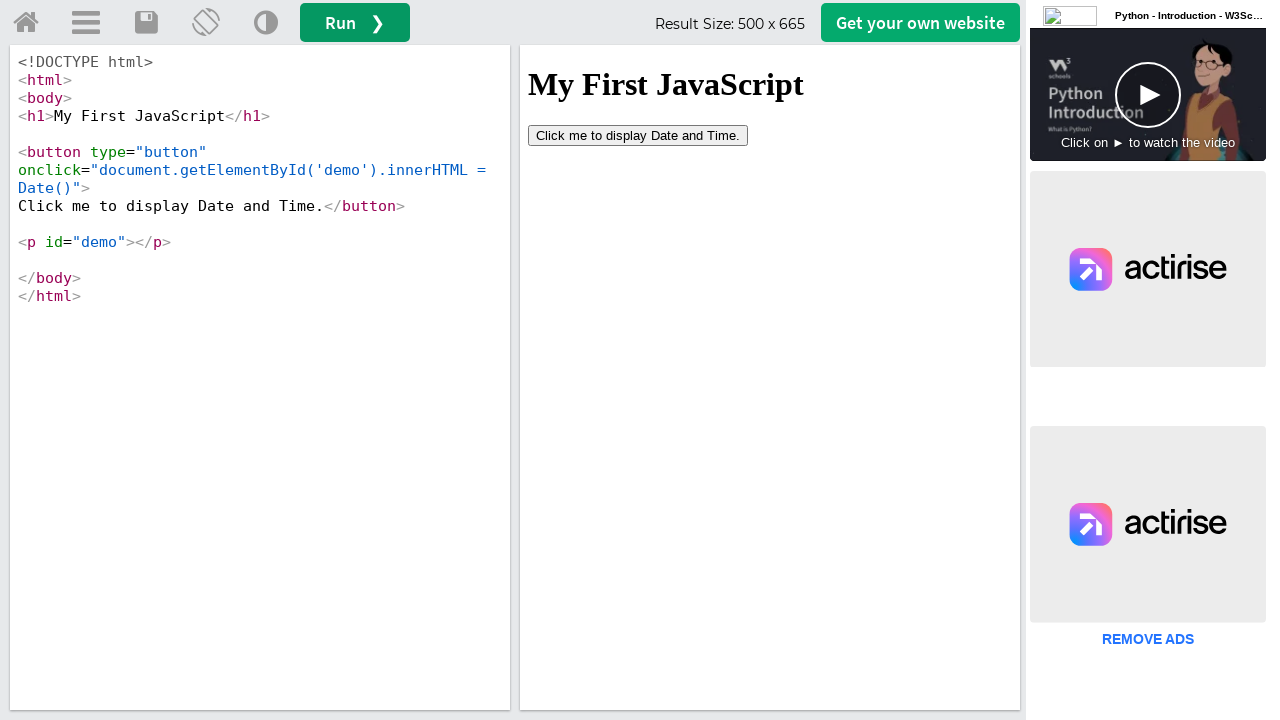

Waited 2 seconds for the iframe to reload after execution
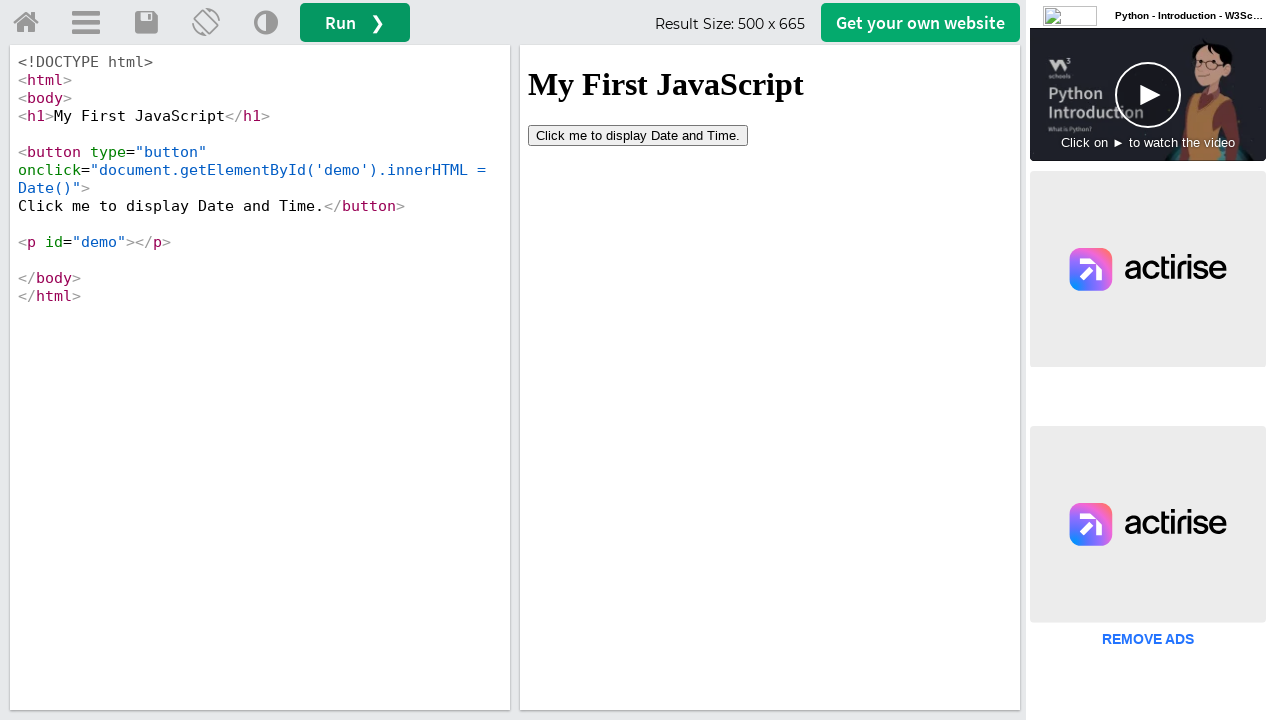

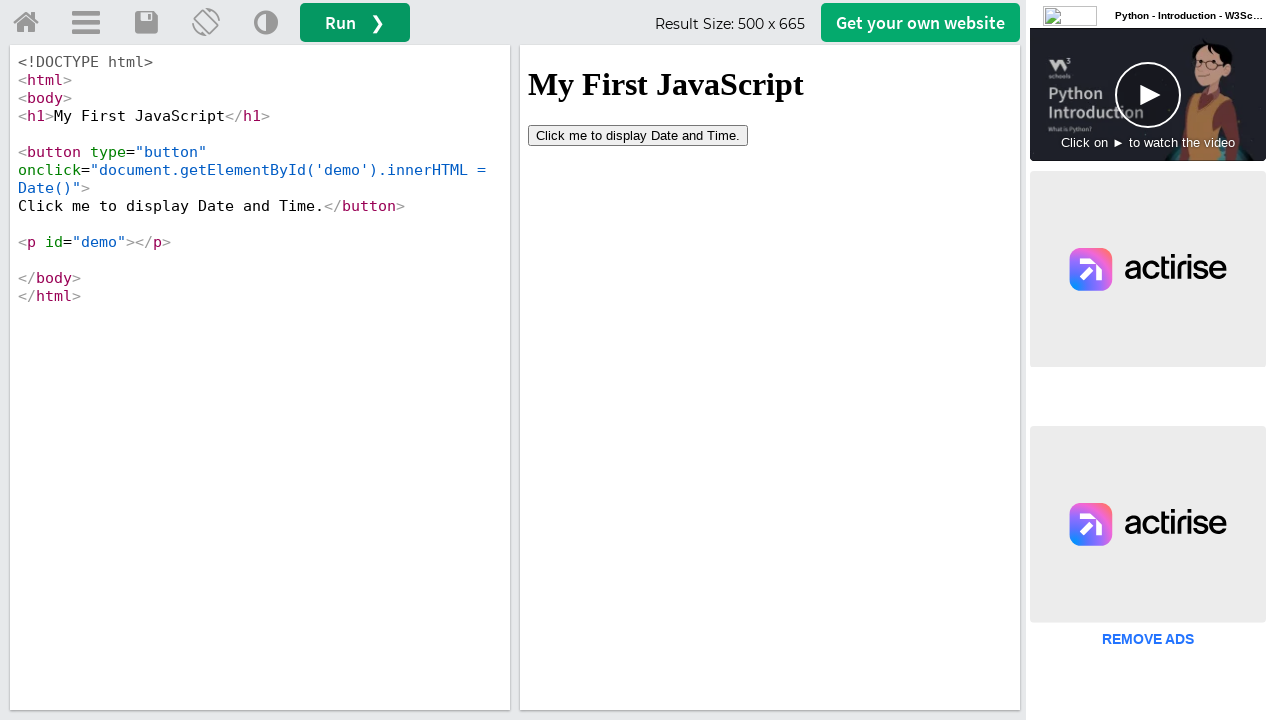